Navigates to Rahul Shetty Academy website and verifies the page loads by checking the title and current URL are accessible.

Starting URL: https://rahulshettyacademy.com

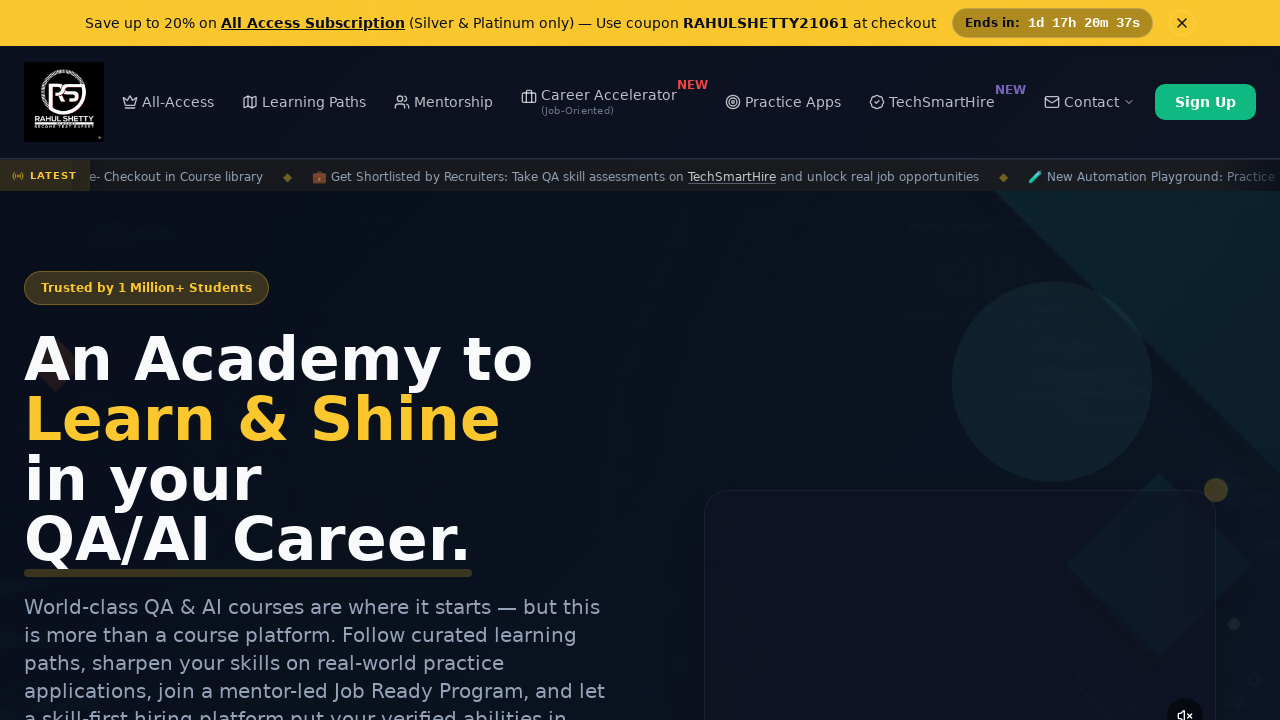

Page loaded and DOM content ready
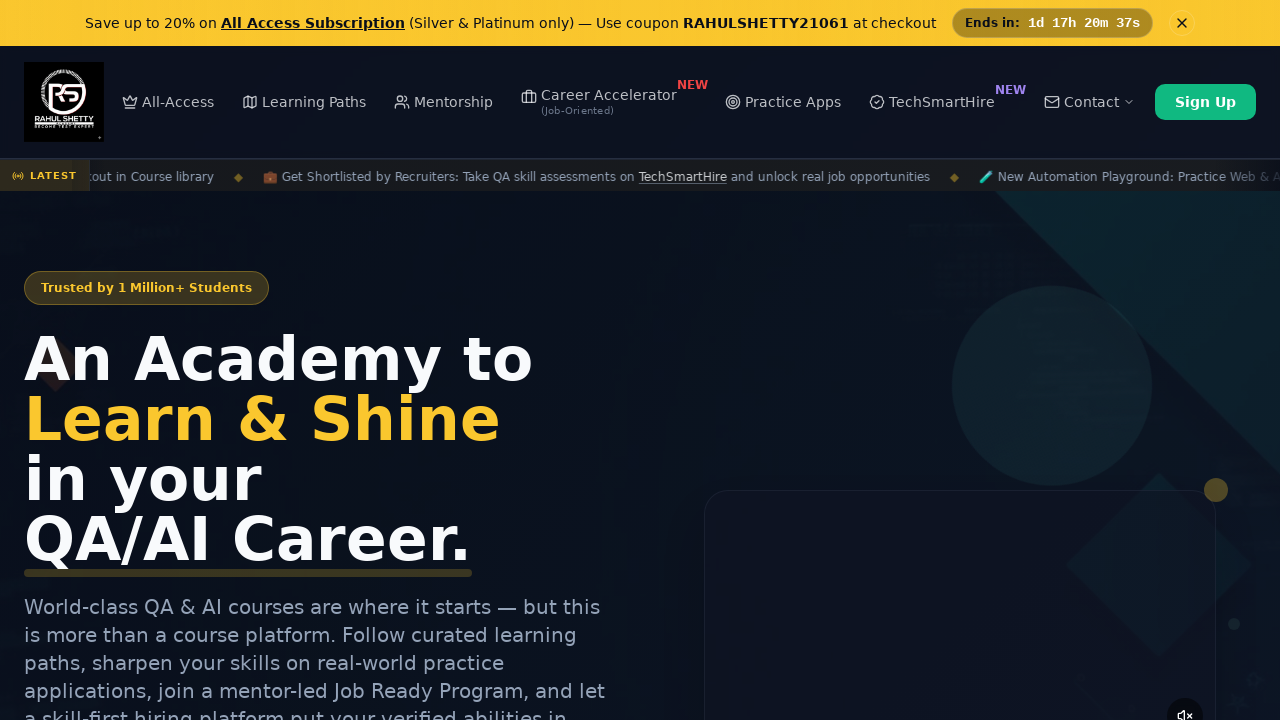

Retrieved page title: Rahul Shetty Academy | QA Automation, Playwright, AI Testing & Online Training
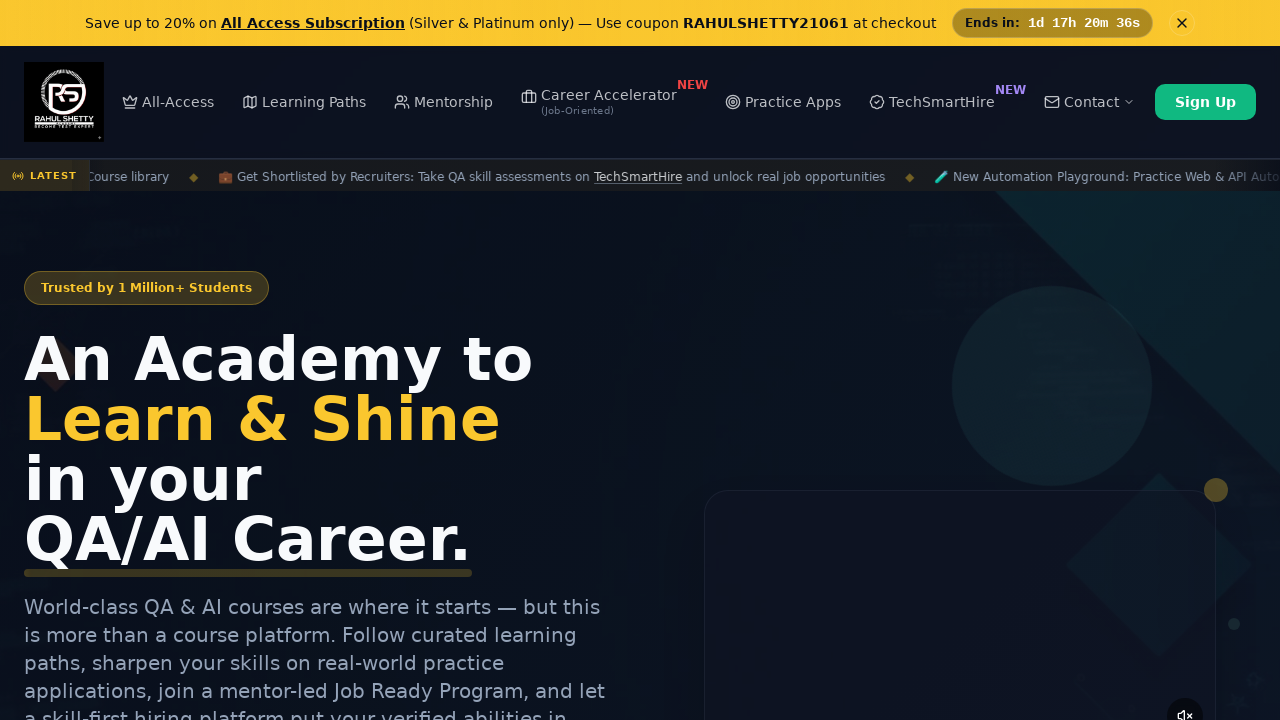

Retrieved current URL: https://rahulshettyacademy.com/
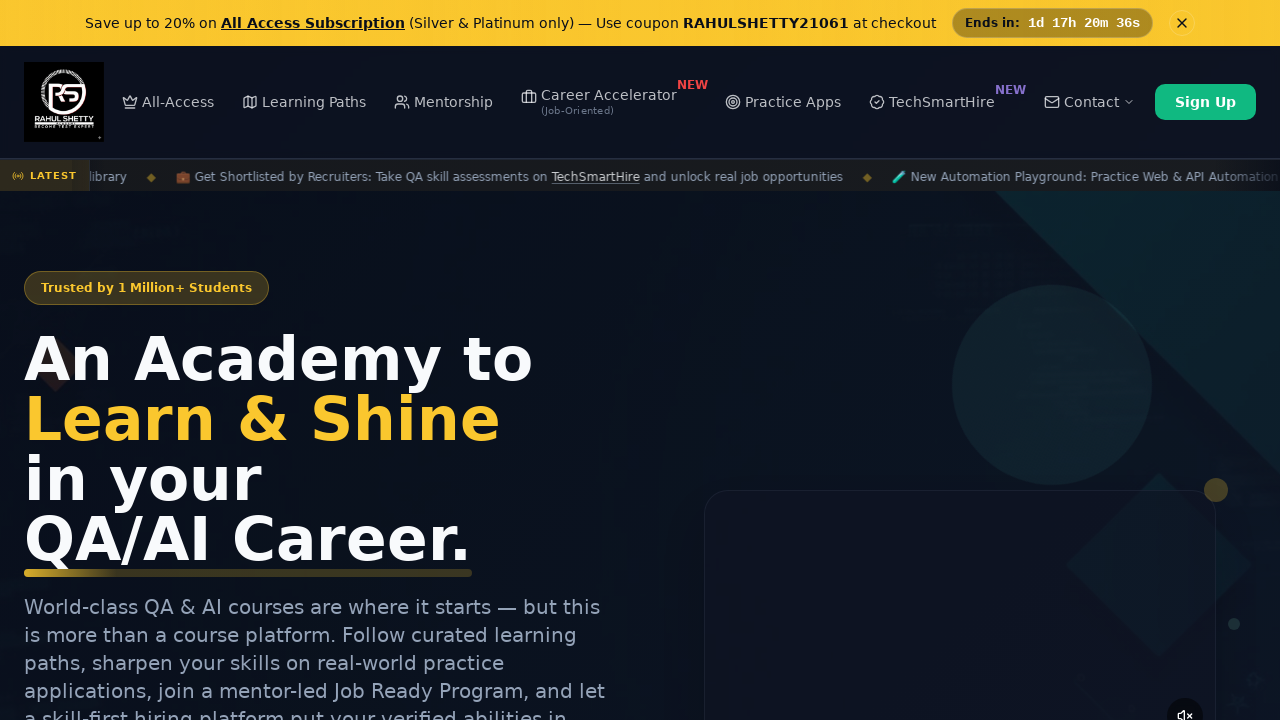

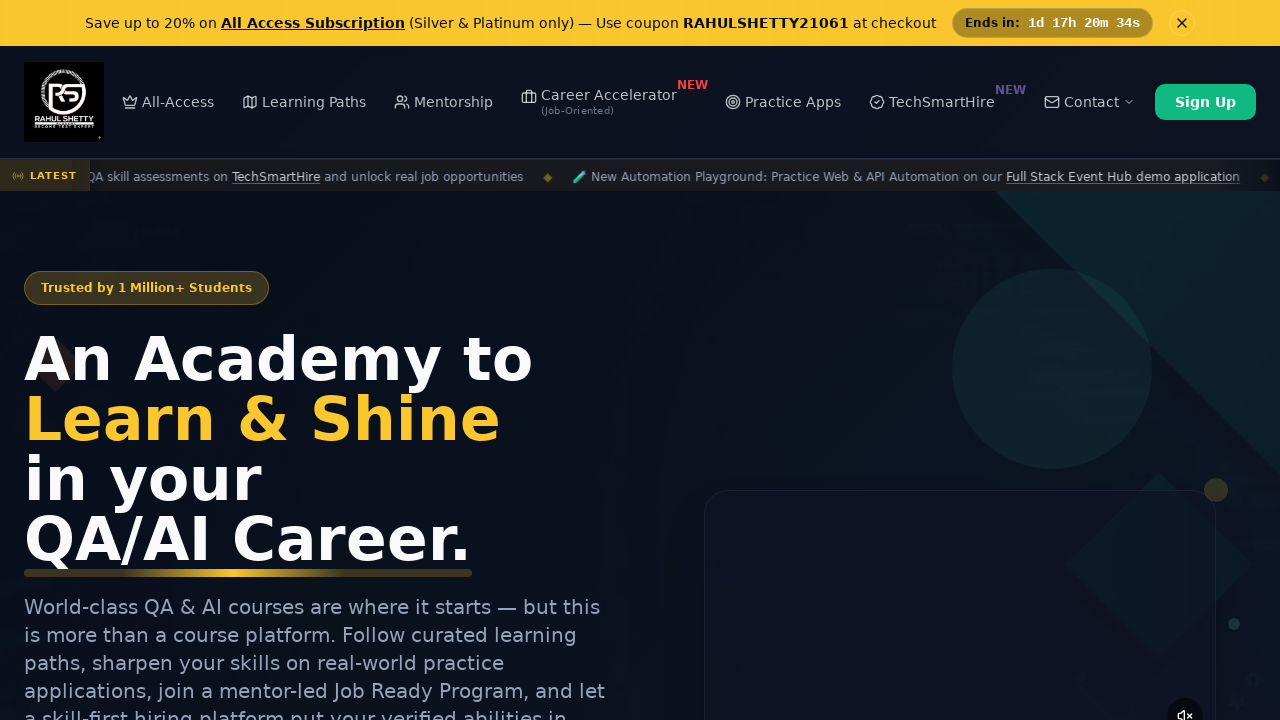